Tests file download functionality by clicking a download button on the demo page

Starting URL: https://demoqa.com/upload-download

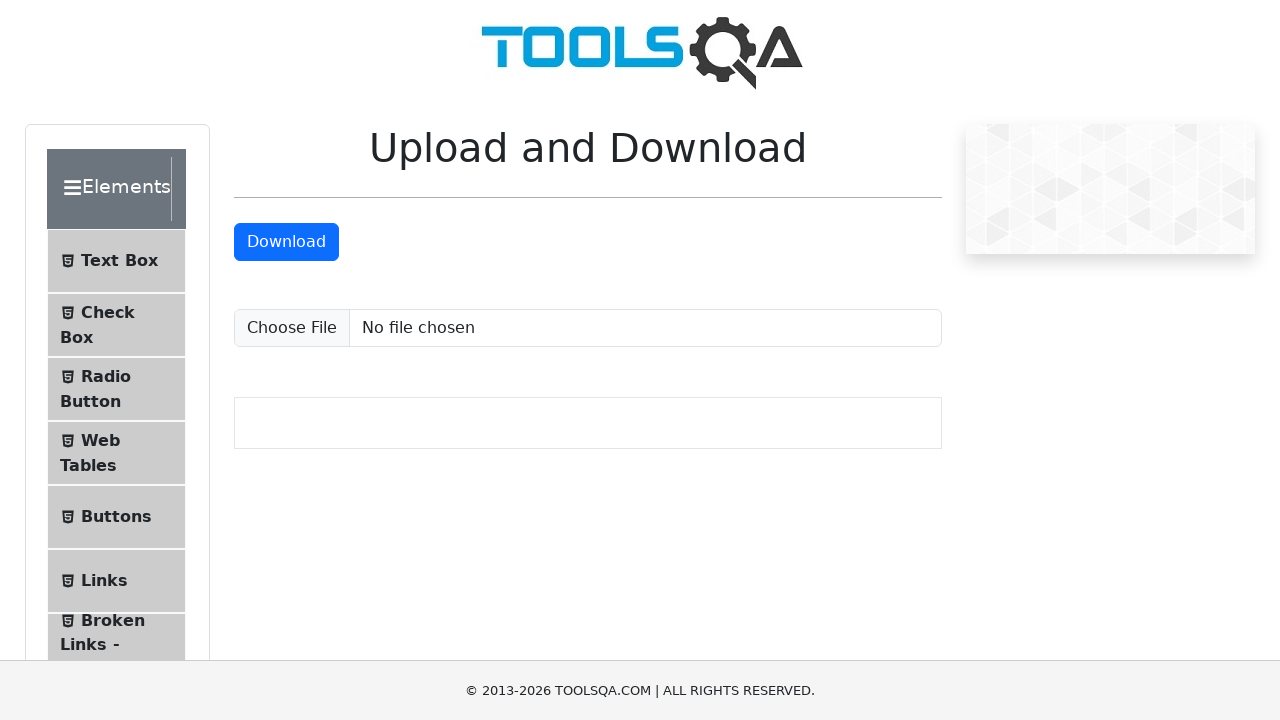

Clicked the download button to initiate file download at (286, 242) on #downloadButton
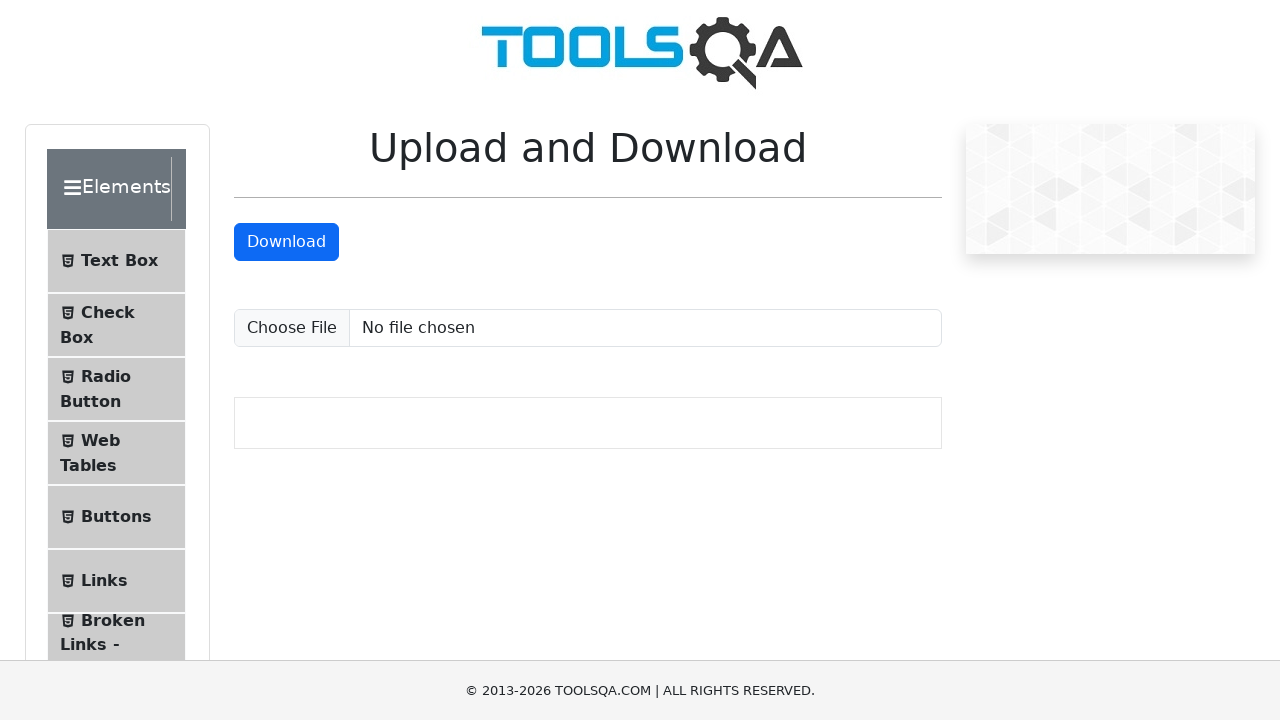

Waited for download to complete
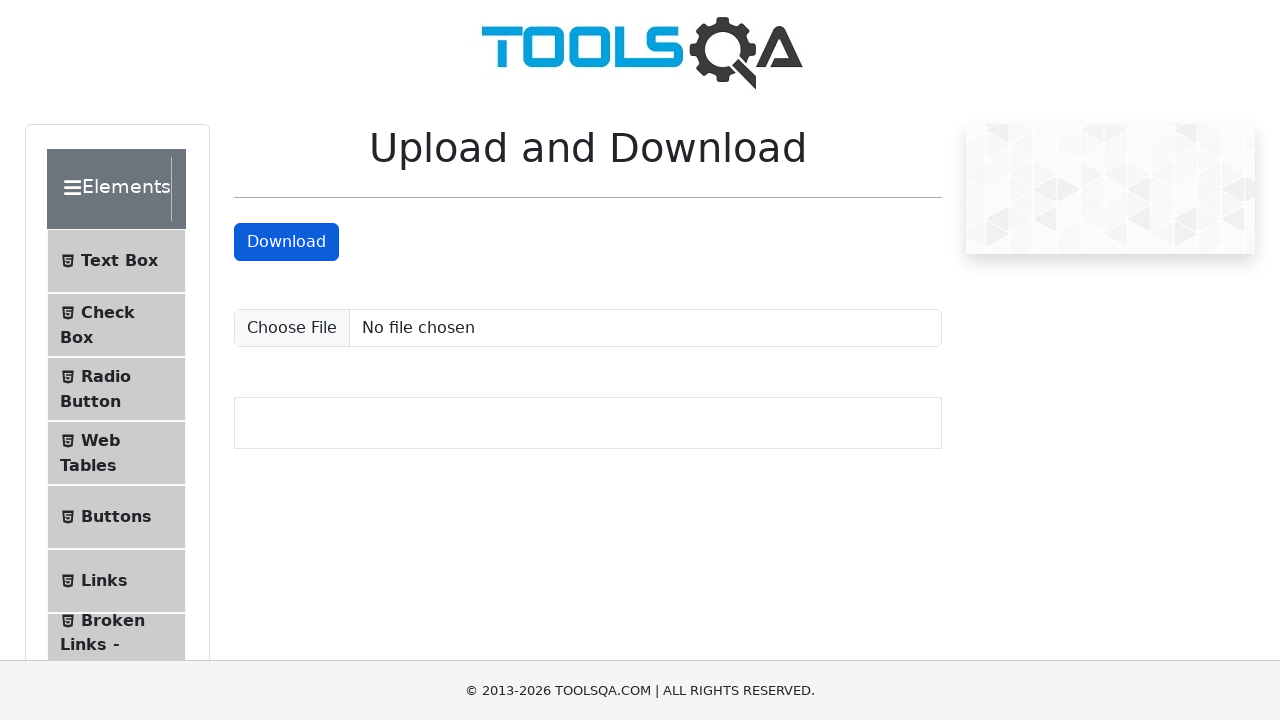

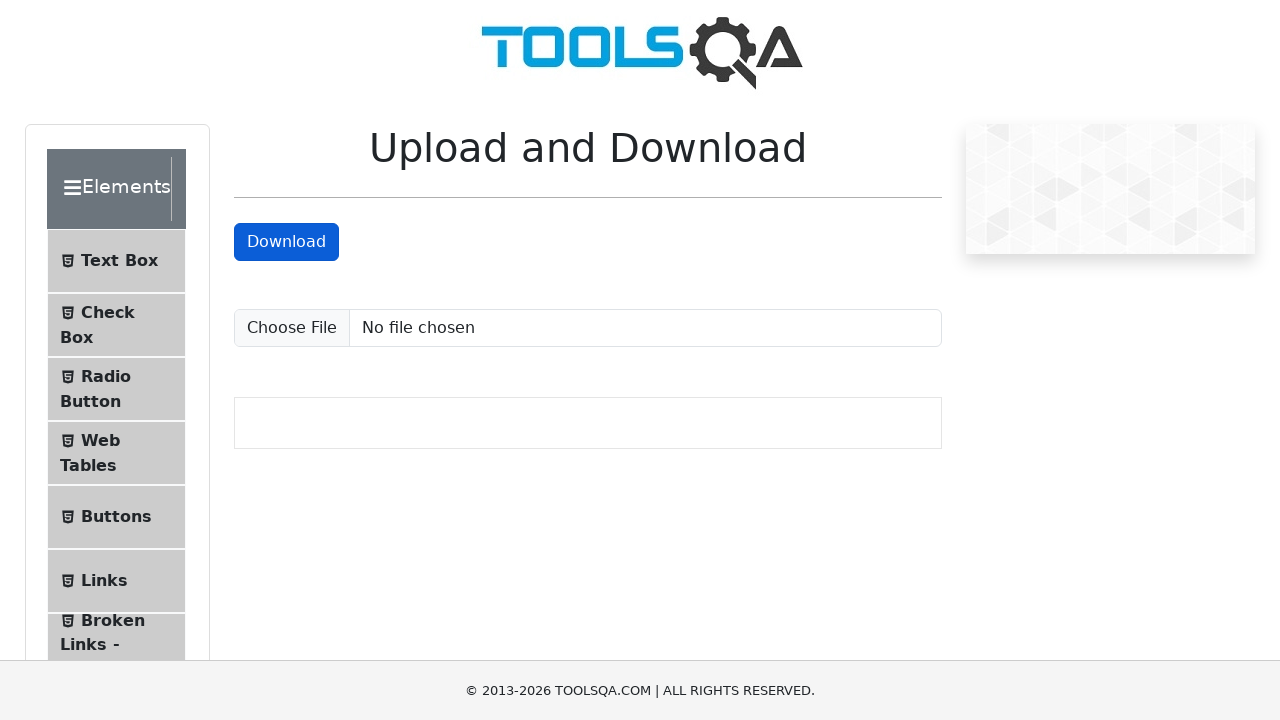